Opens the nopCommerce demo site in the initial window, then opens a new browser window and navigates to the OpenCart website to demonstrate multi-window handling.

Starting URL: https://demo.nopcommerce.com/

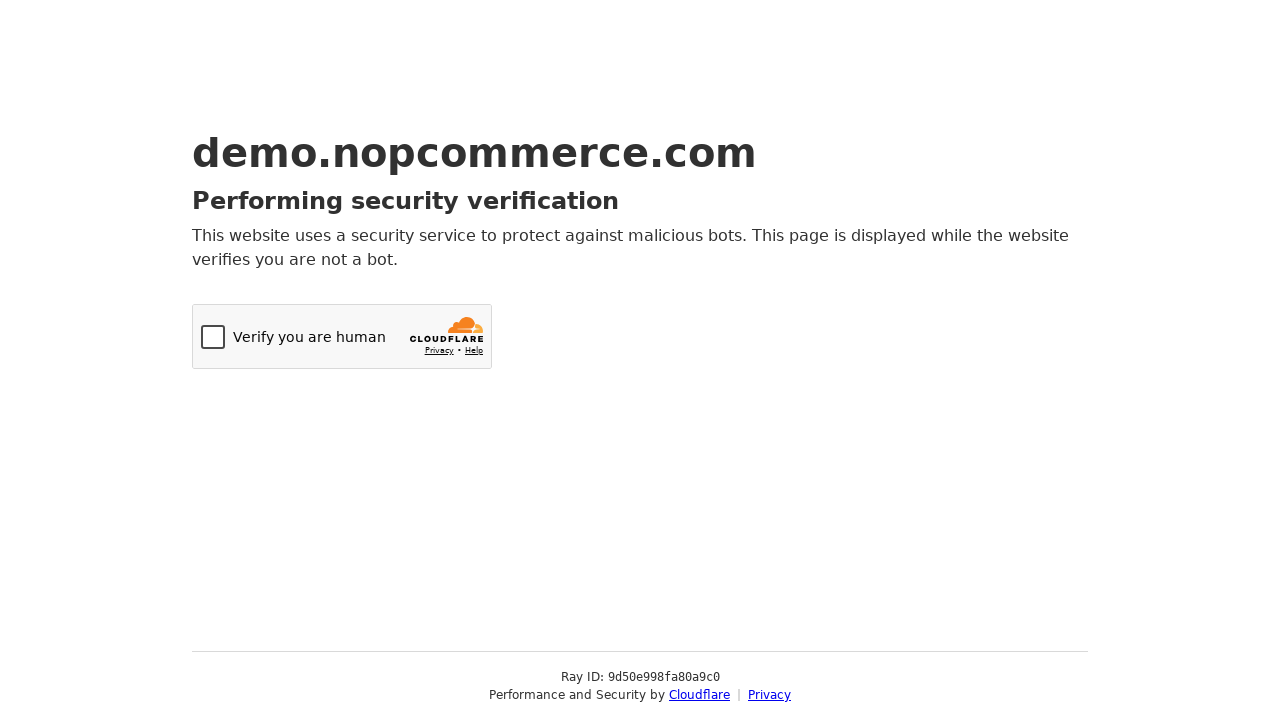

Initial nopCommerce page fully loaded (domcontentloaded state)
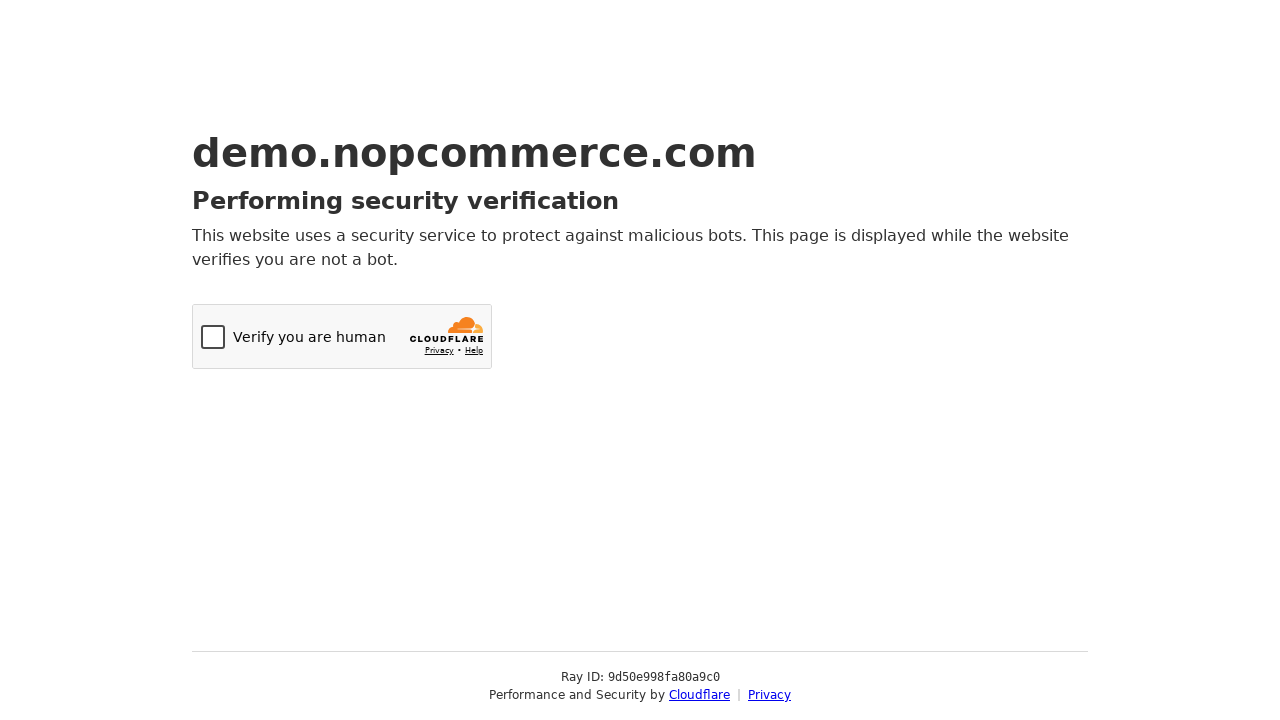

Opened a new browser window/page
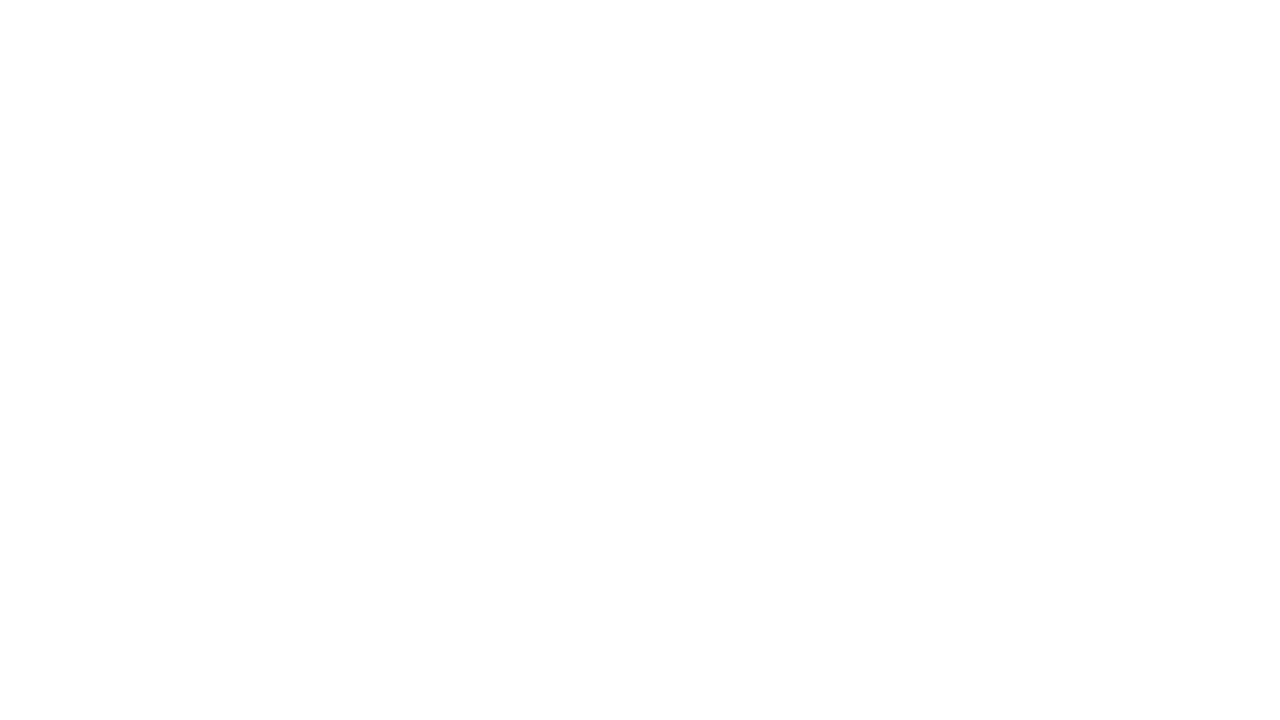

Navigated to OpenCart website in new window
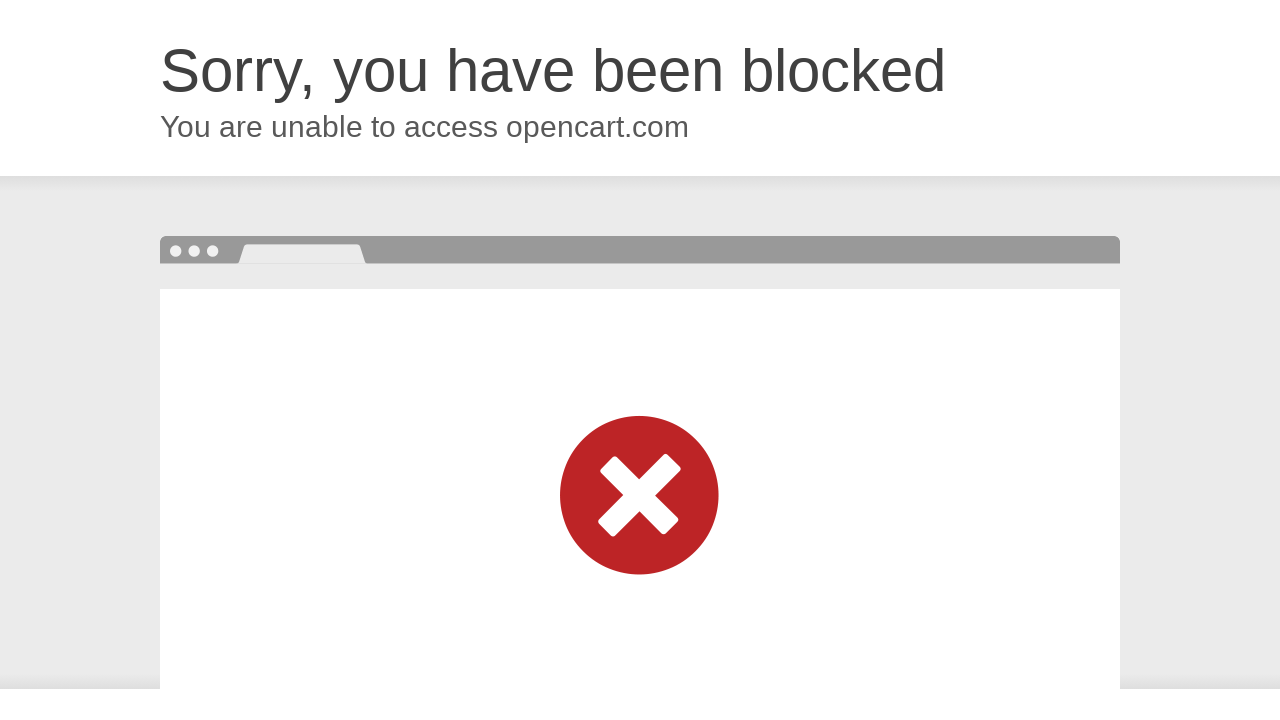

OpenCart page fully loaded (domcontentloaded state)
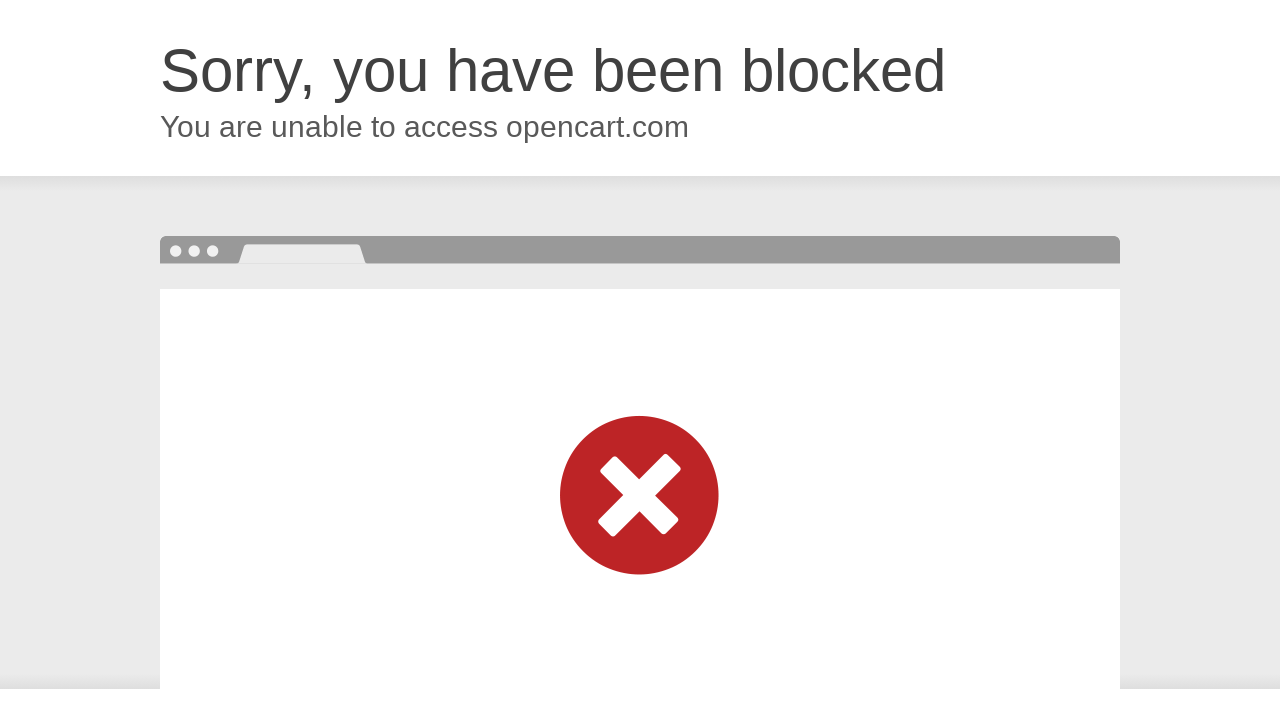

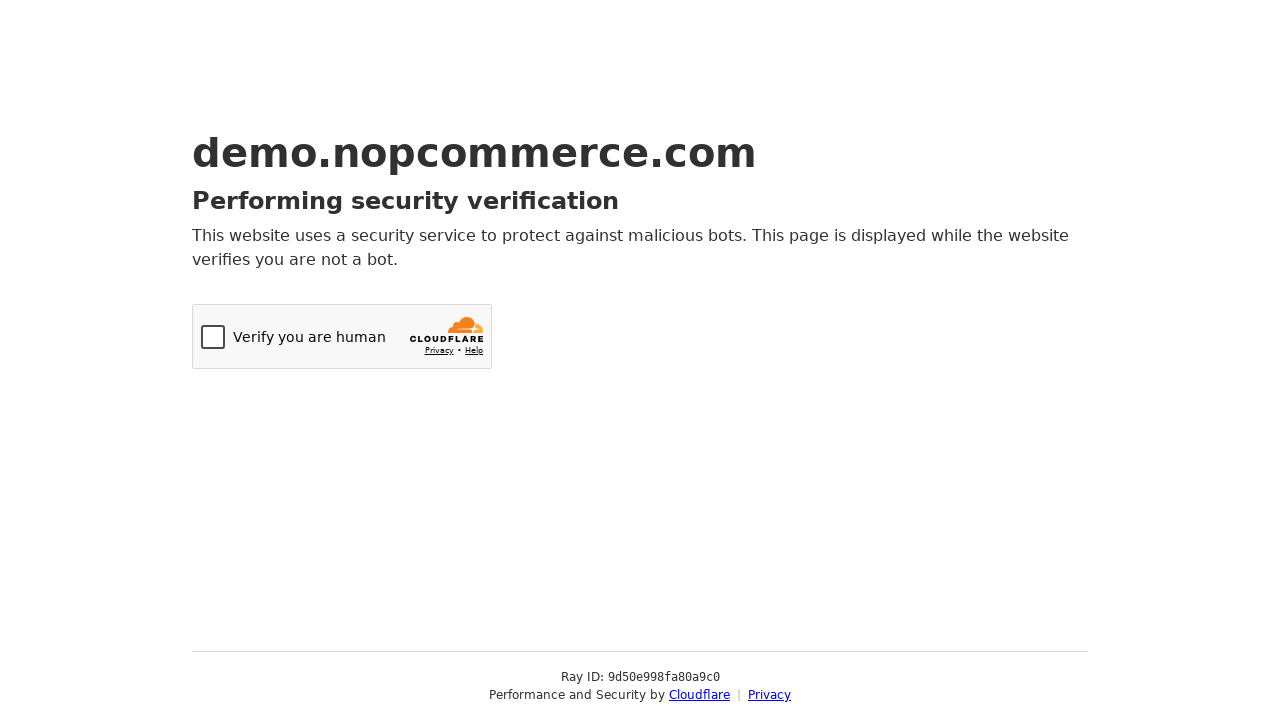